Verifies that the OrangeHRM page title contains "OrangeHRM" after loading the login page.

Starting URL: https://opensource-demo.orangehrmlive.com/

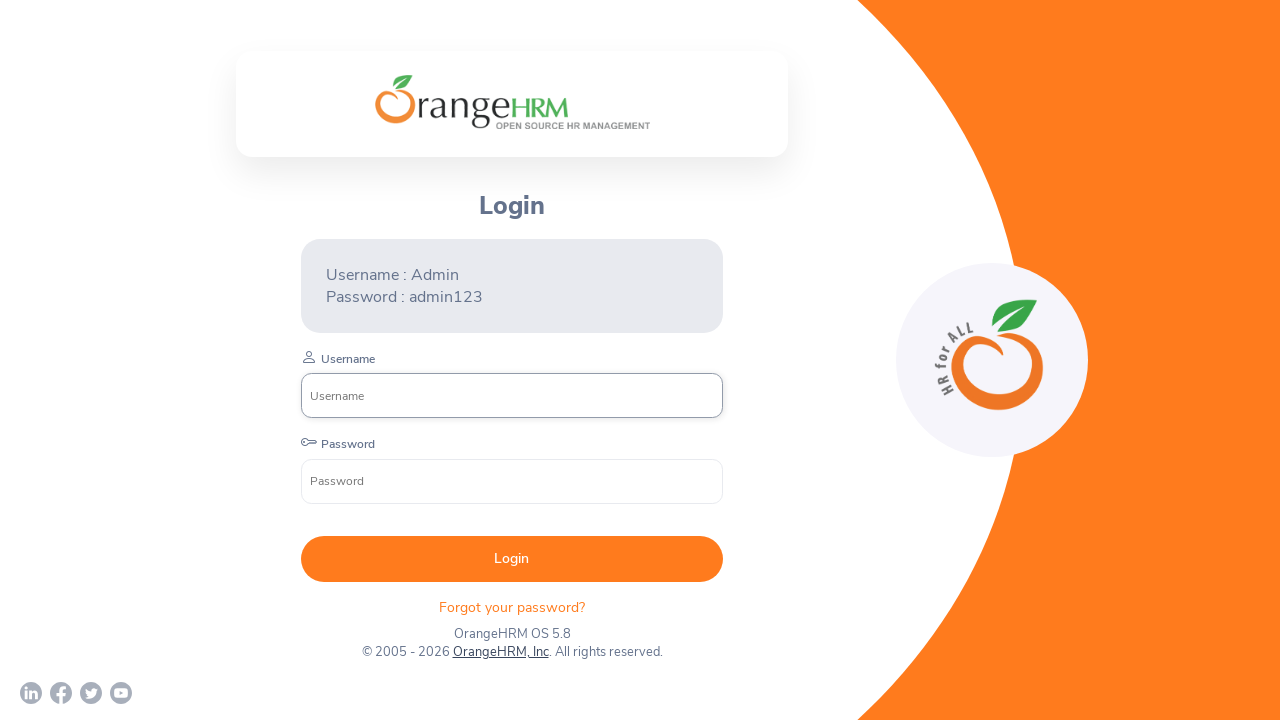

Waited for page DOM to finish loading
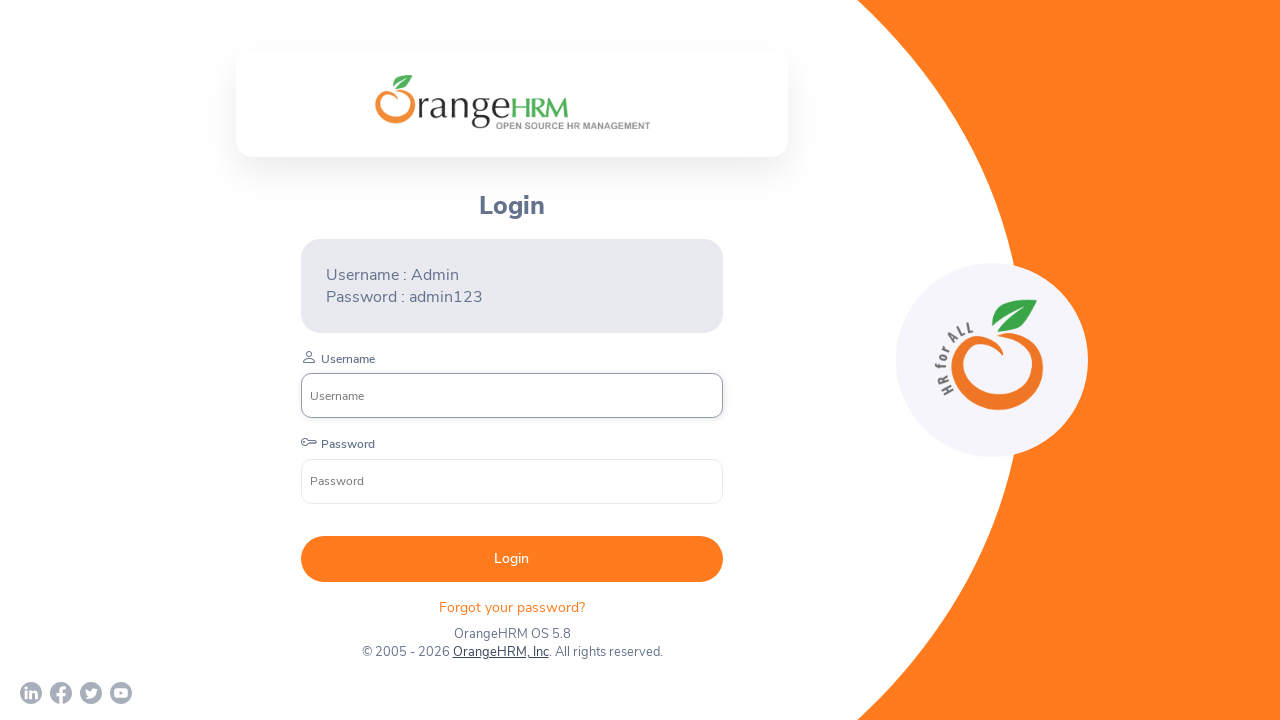

Retrieved page title: 'OrangeHRM'
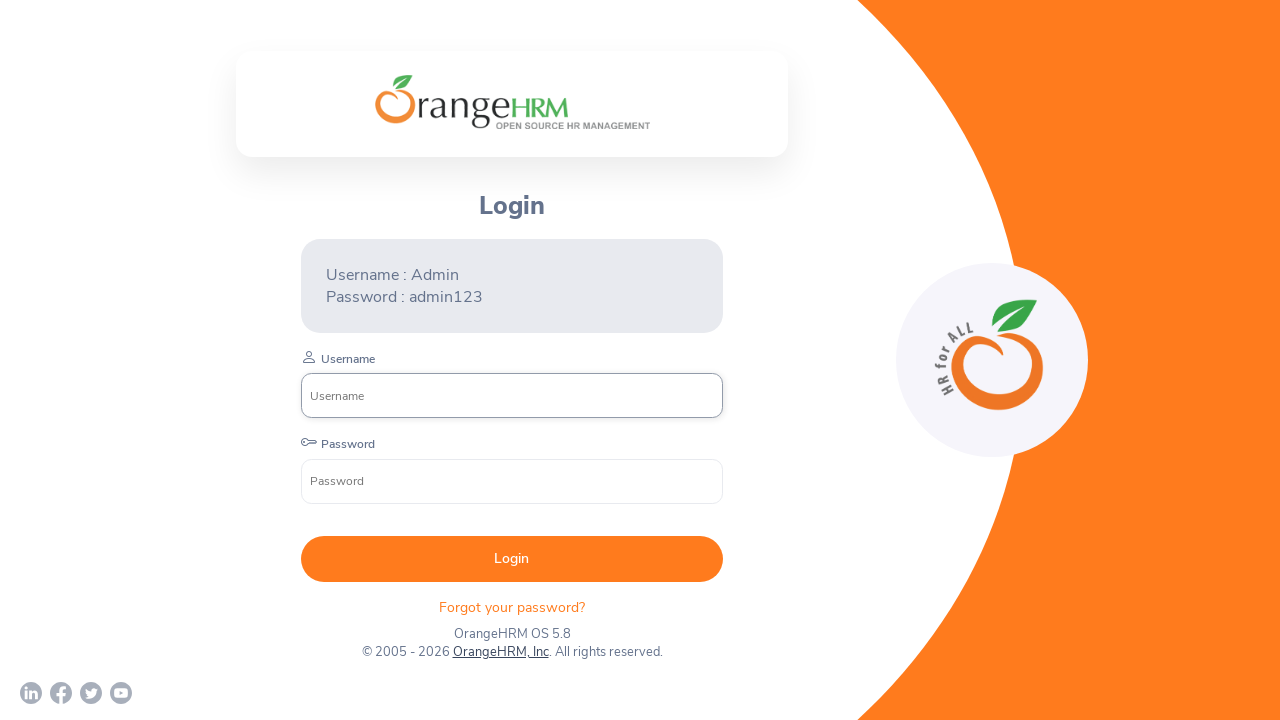

Verified page title contains 'OrangeHRM'
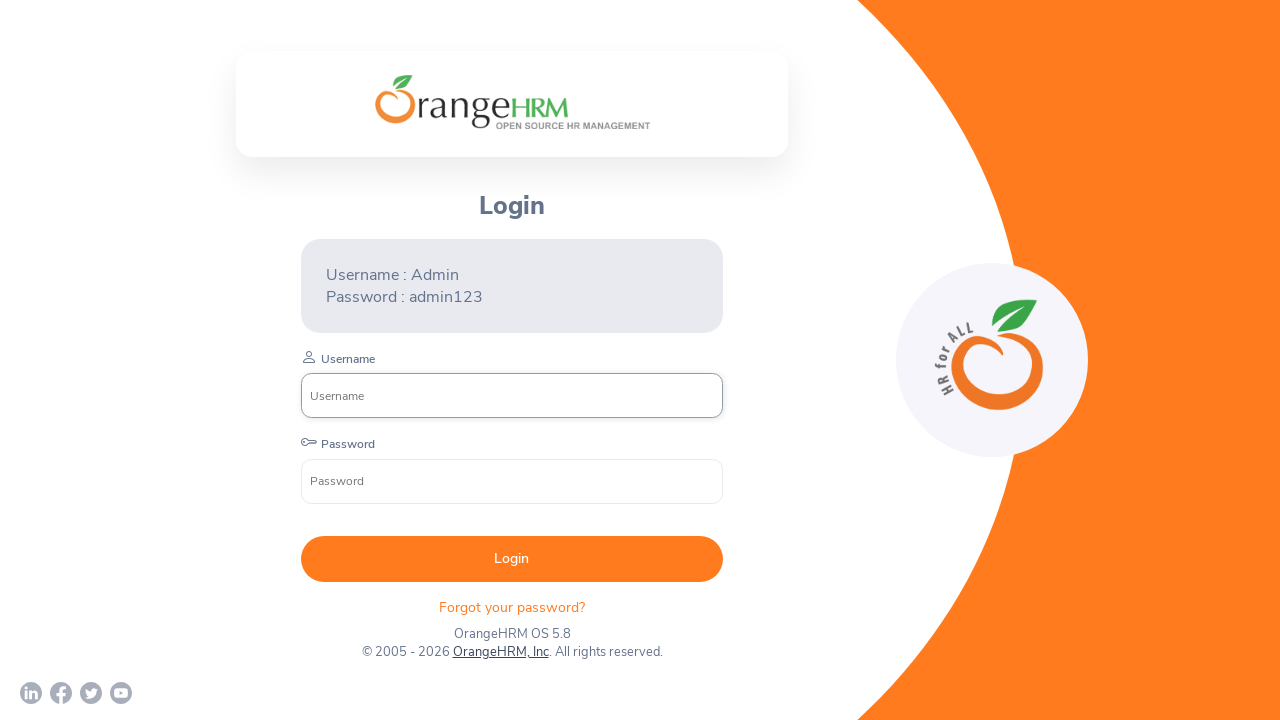

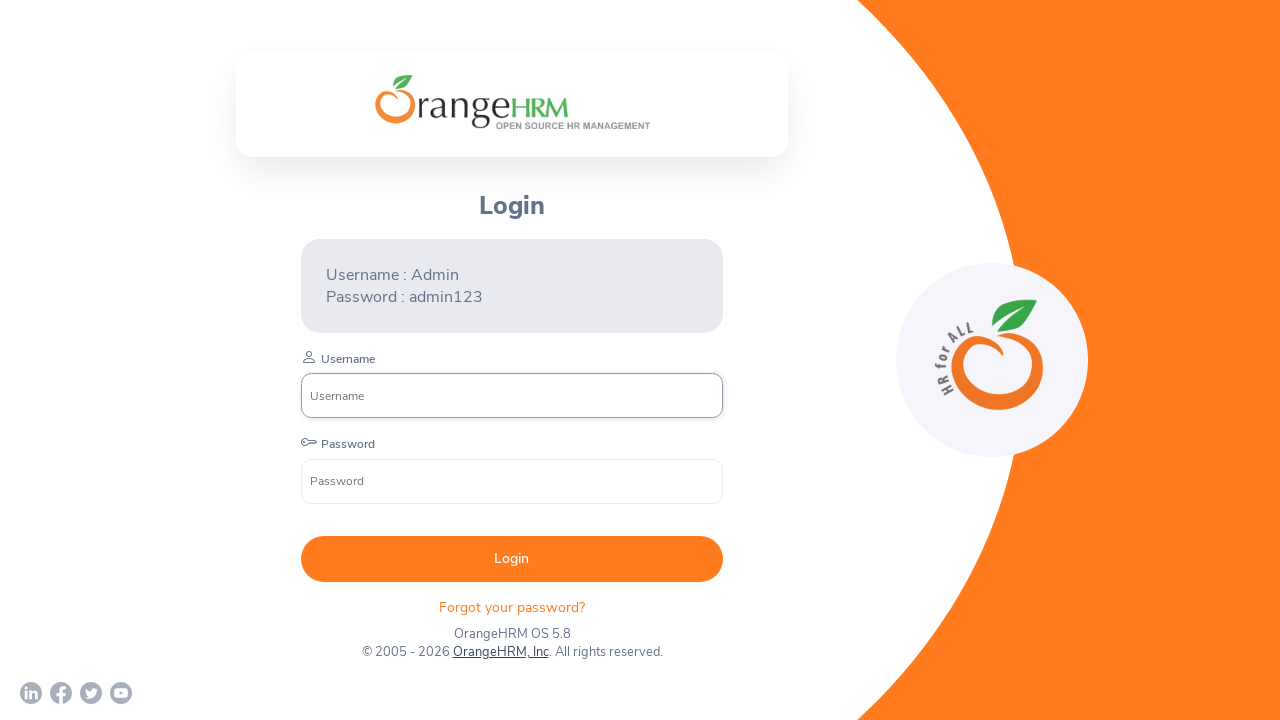